Tests delayed alert functionality by clicking a button that triggers an alert after 5 seconds

Starting URL: https://demoqa.com/alerts

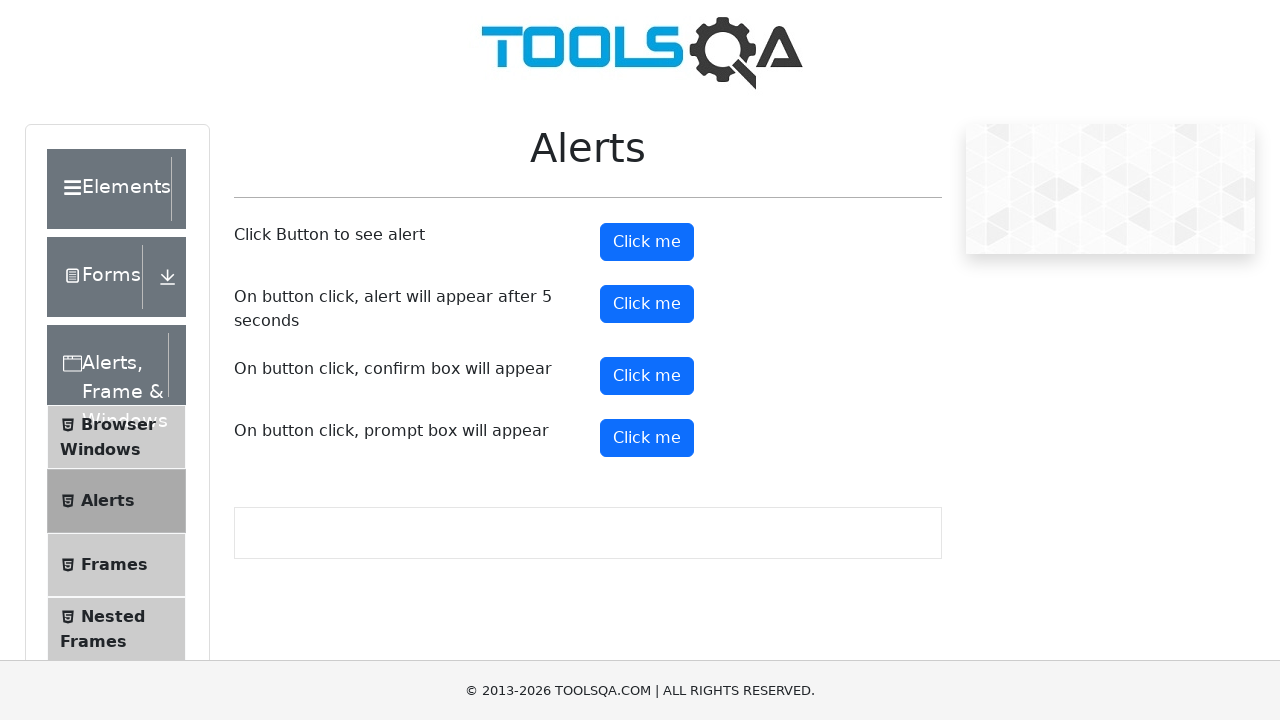

Set up dialog handler to automatically accept alerts
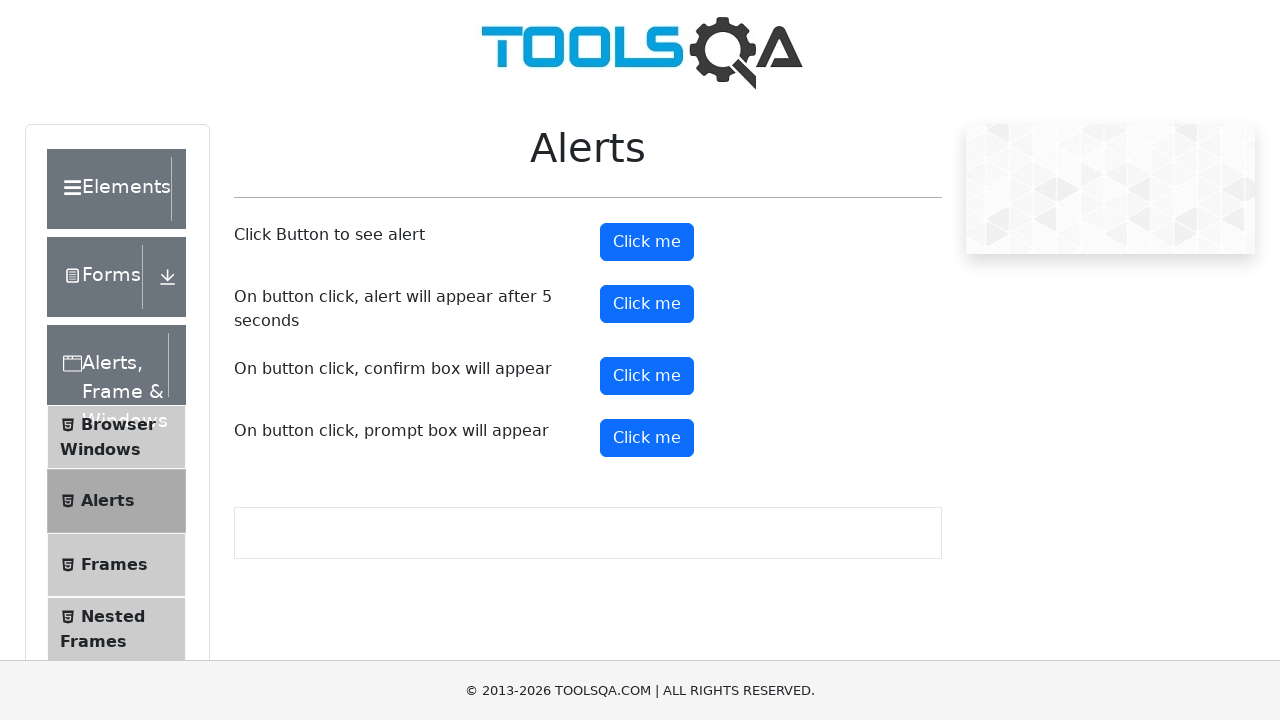

Clicked the button to trigger delayed alert at (647, 304) on button#timerAlertButton
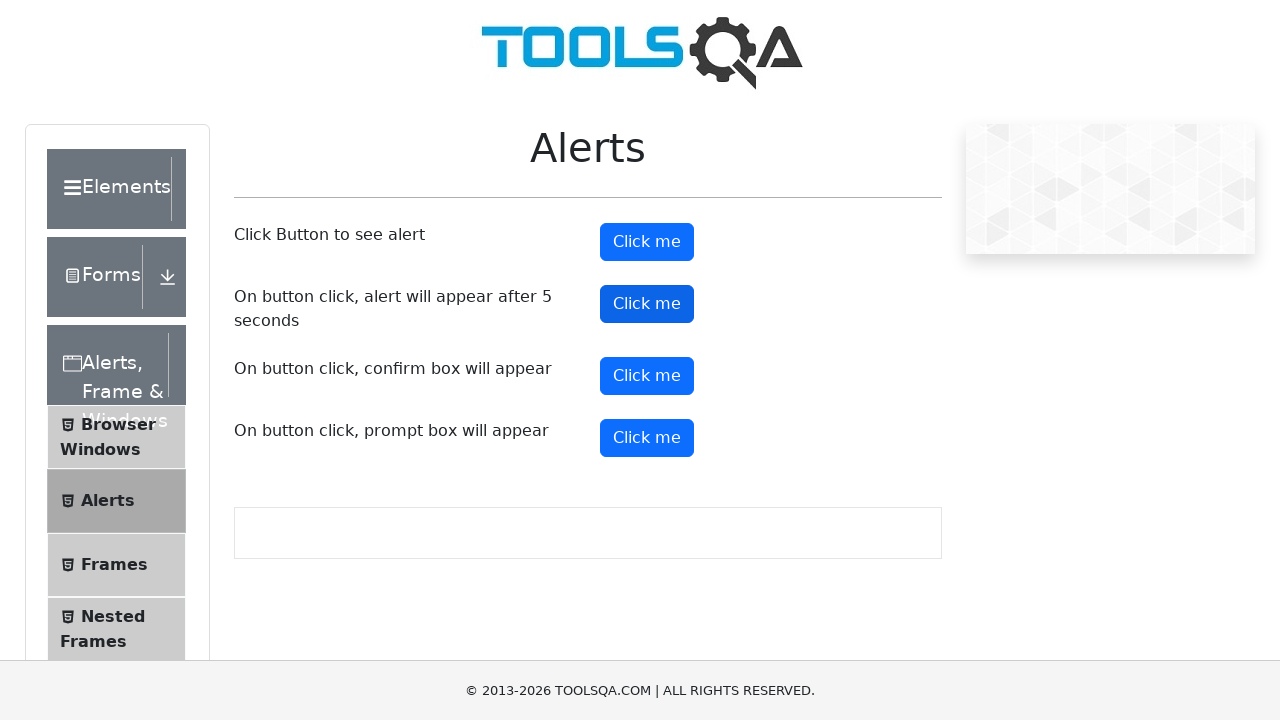

Waited 5.5 seconds for the delayed alert to appear and be automatically accepted
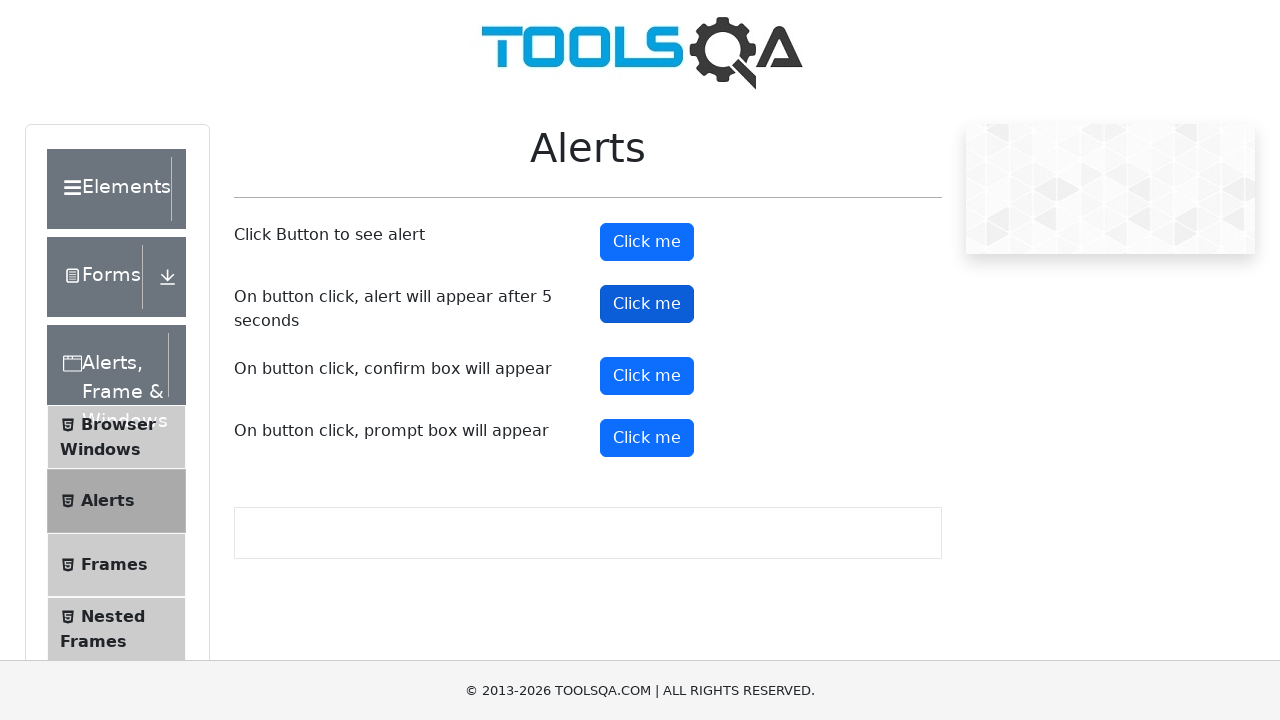

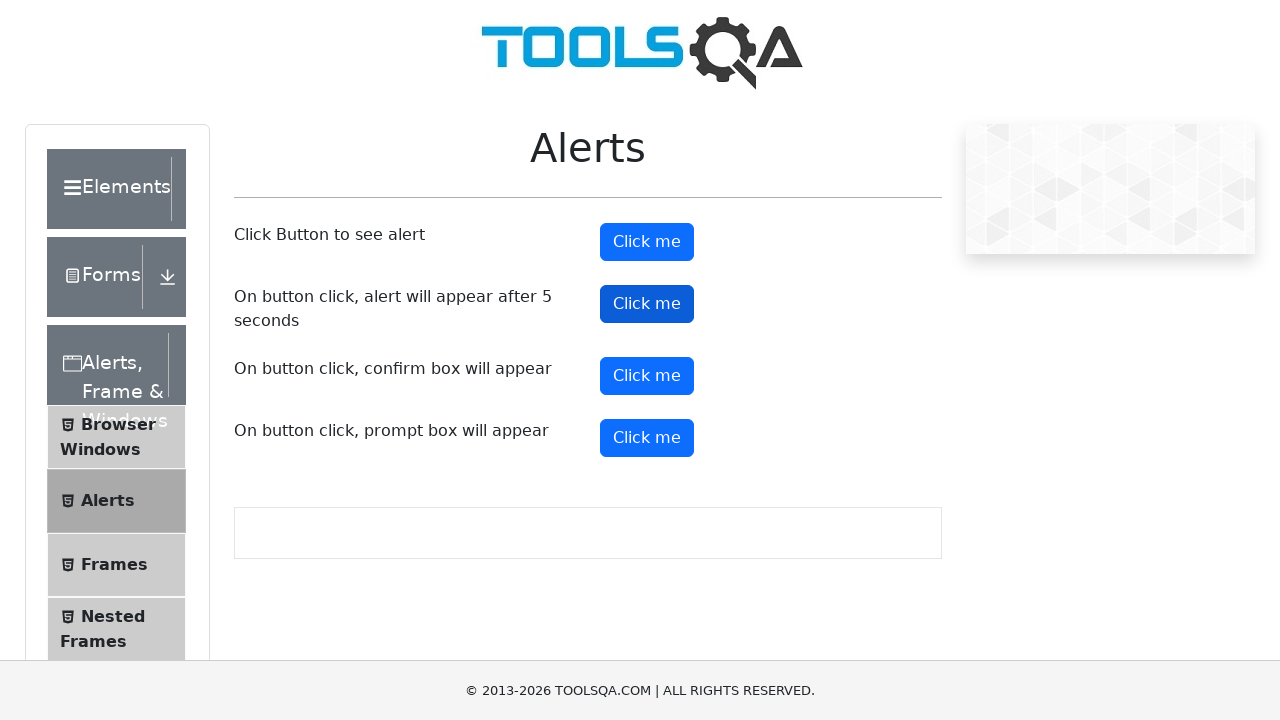